Tests the Indian Railway enquiry site by searching for trains between two stations (Chennai/MAS to Bangalore/SBC), then verifies that clicking the "Train Name" column header correctly sorts the train list alphabetically.

Starting URL: https://erail.in/

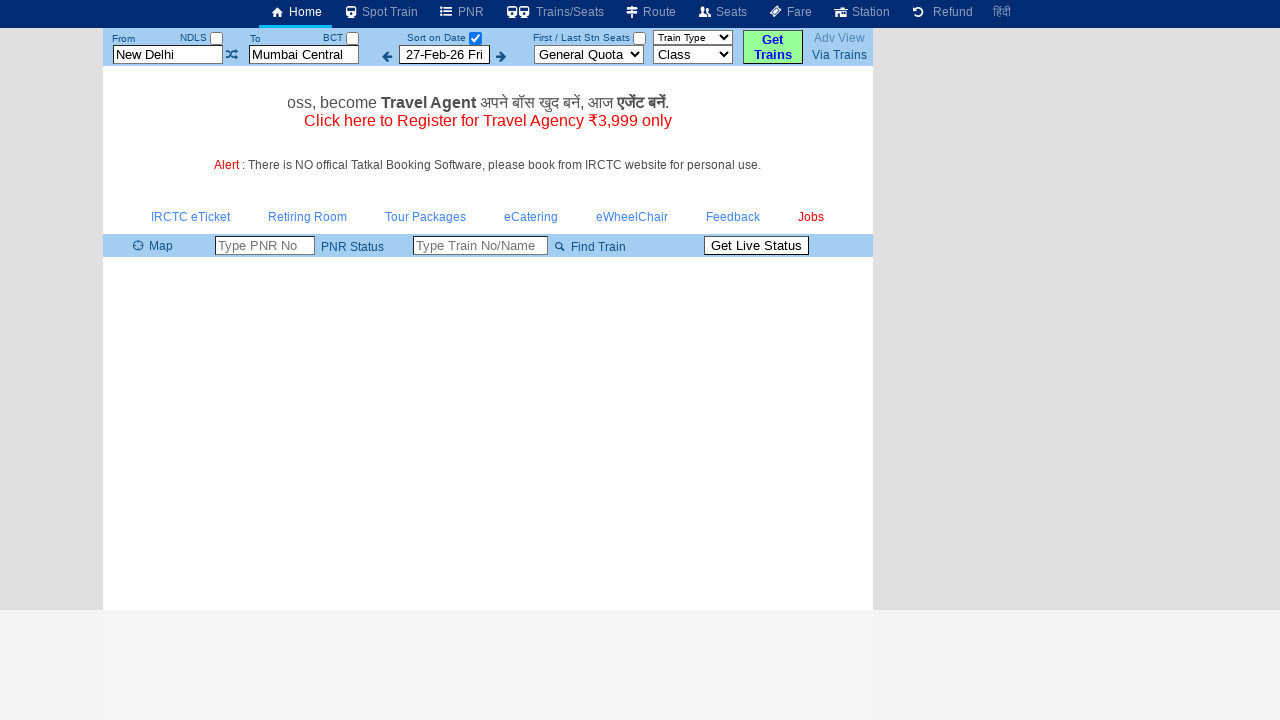

Cleared the 'From' station field on #txtStationFrom
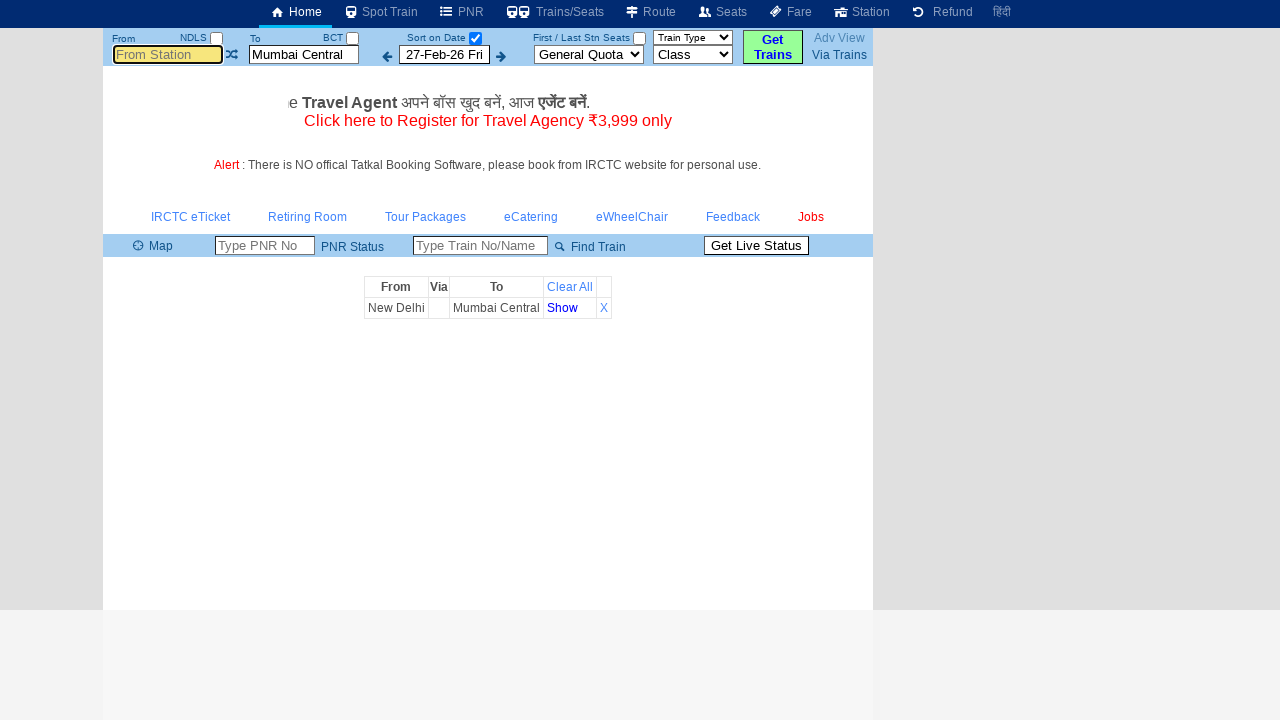

Filled 'From' station field with 'mas' (Chennai) on #txtStationFrom
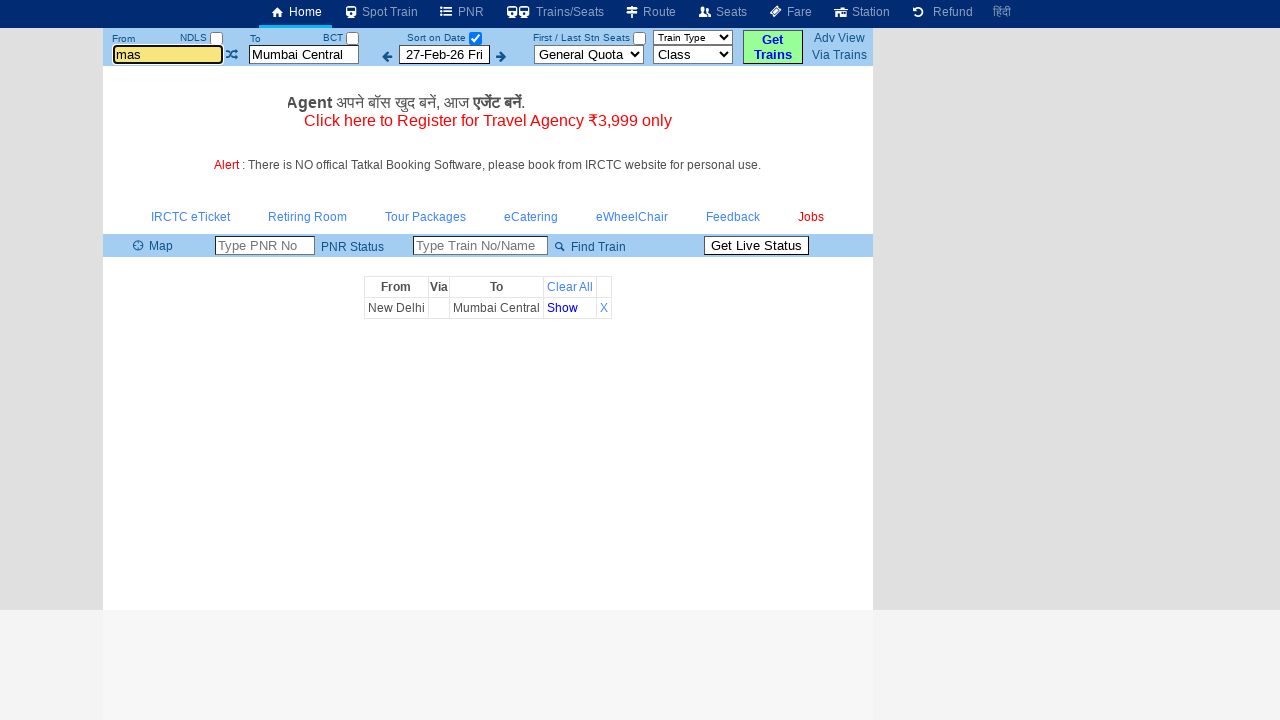

Pressed Tab to confirm 'From' station selection on #txtStationFrom
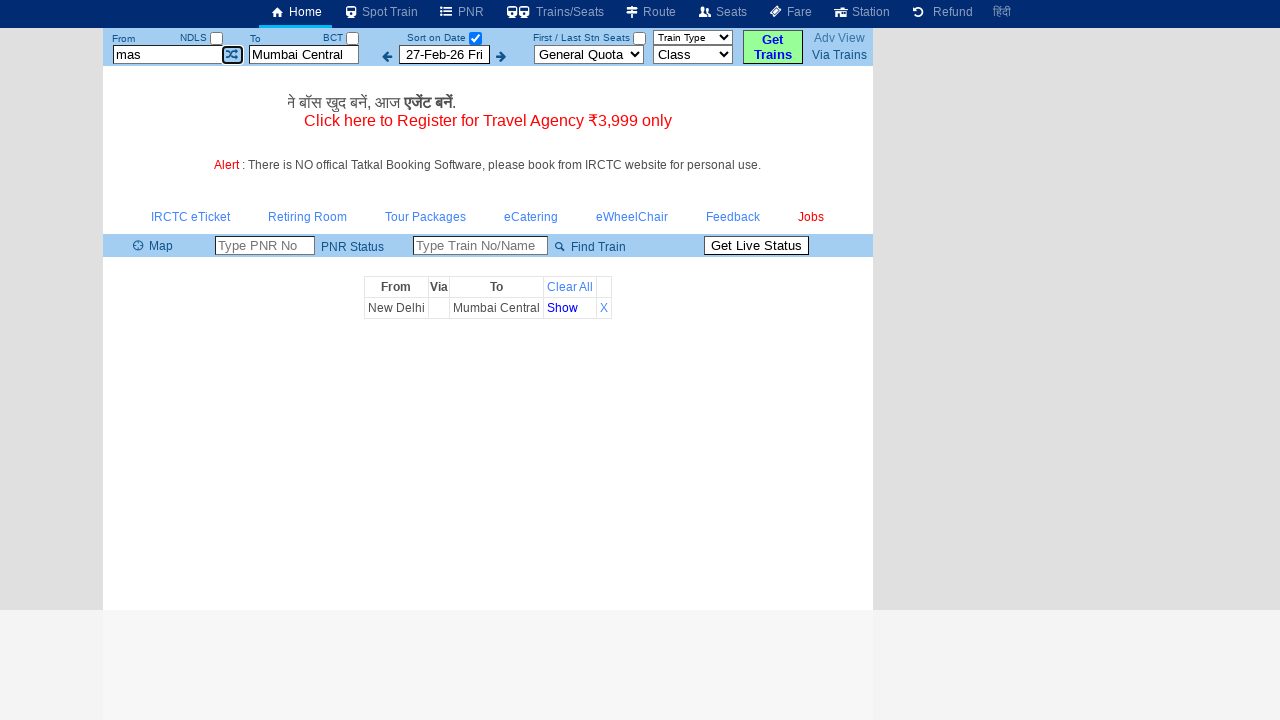

Cleared the 'To' station field on #txtStationTo
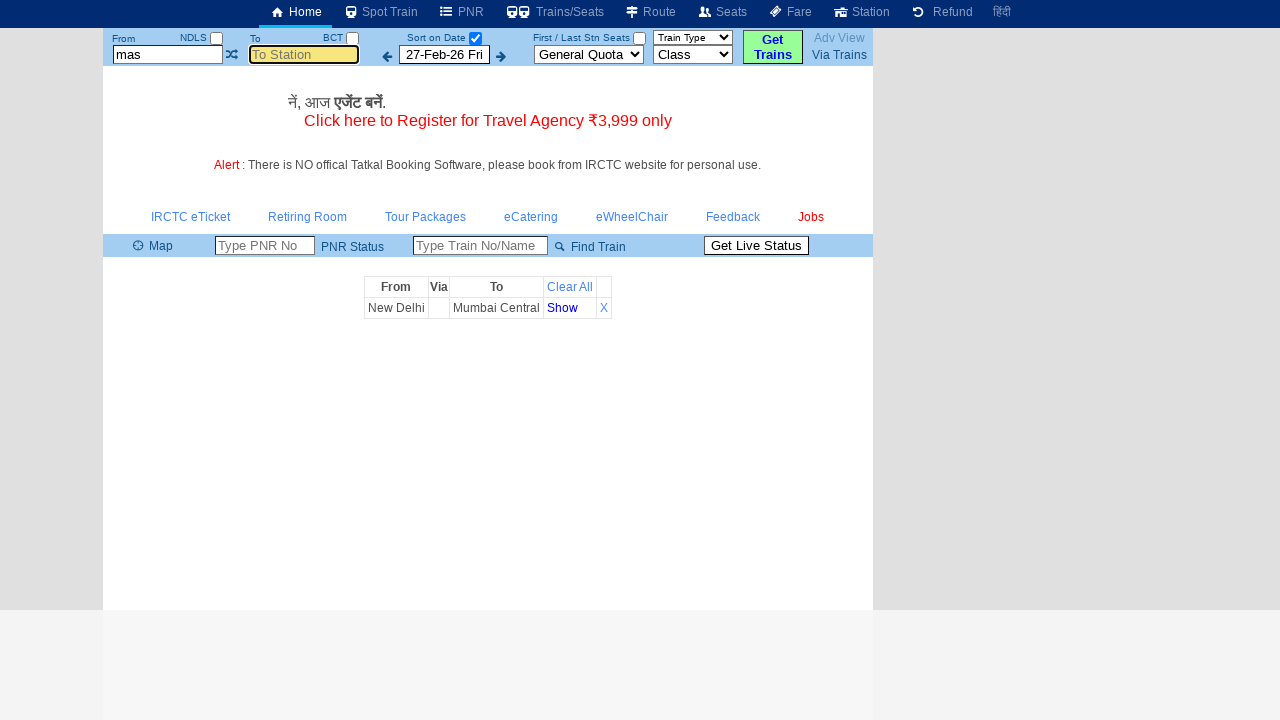

Filled 'To' station field with 'sbc' (Bangalore) on #txtStationTo
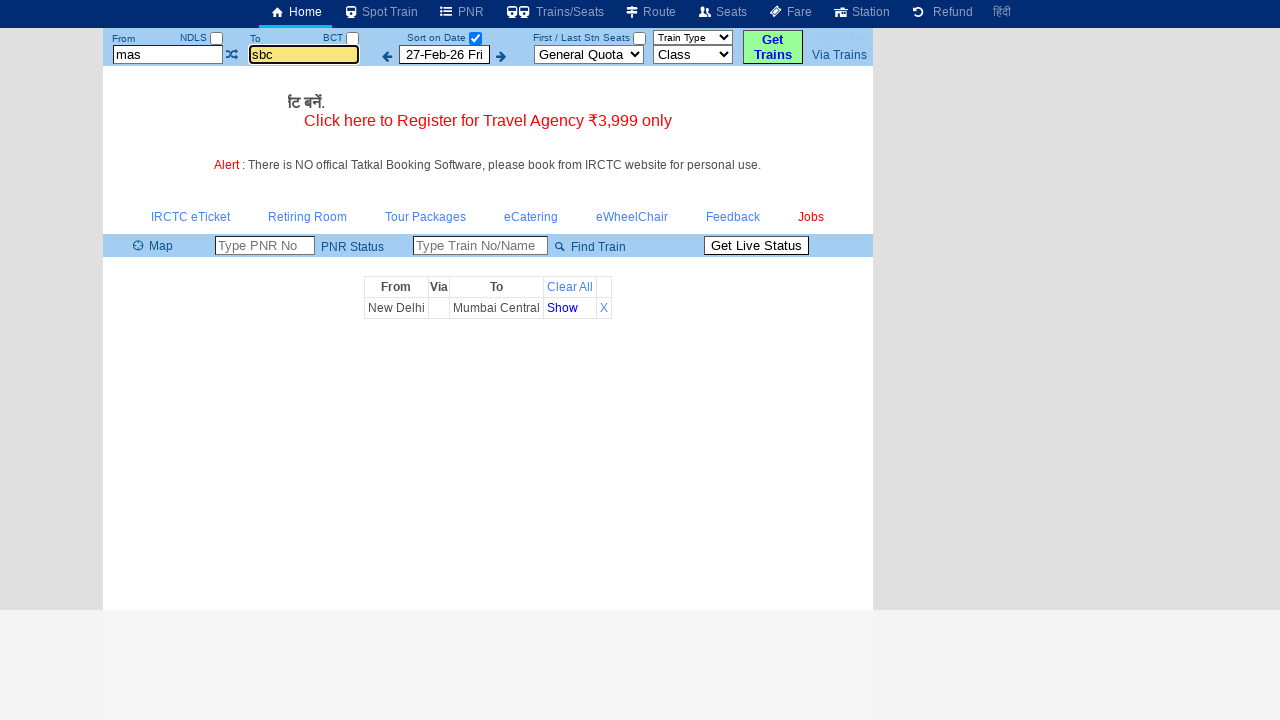

Pressed Tab to confirm 'To' station selection on #txtStationTo
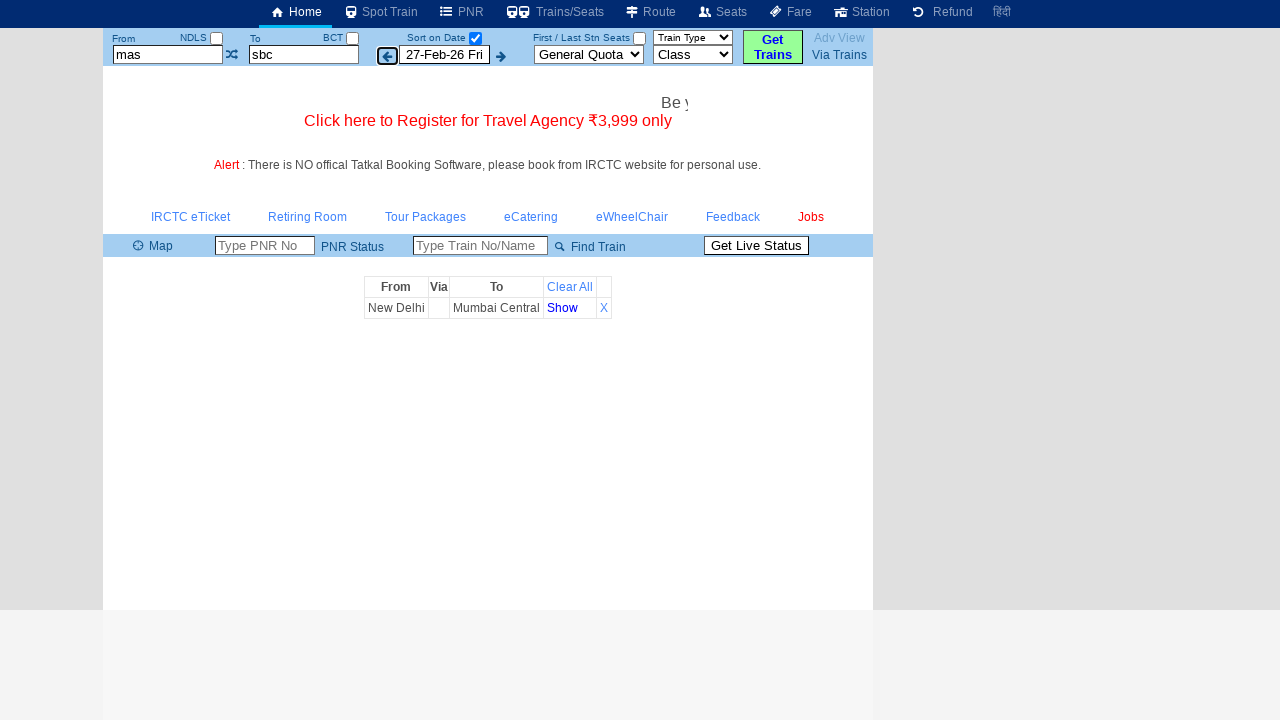

Clicked the date selection checkbox at (475, 38) on #chkSelectDateOnly
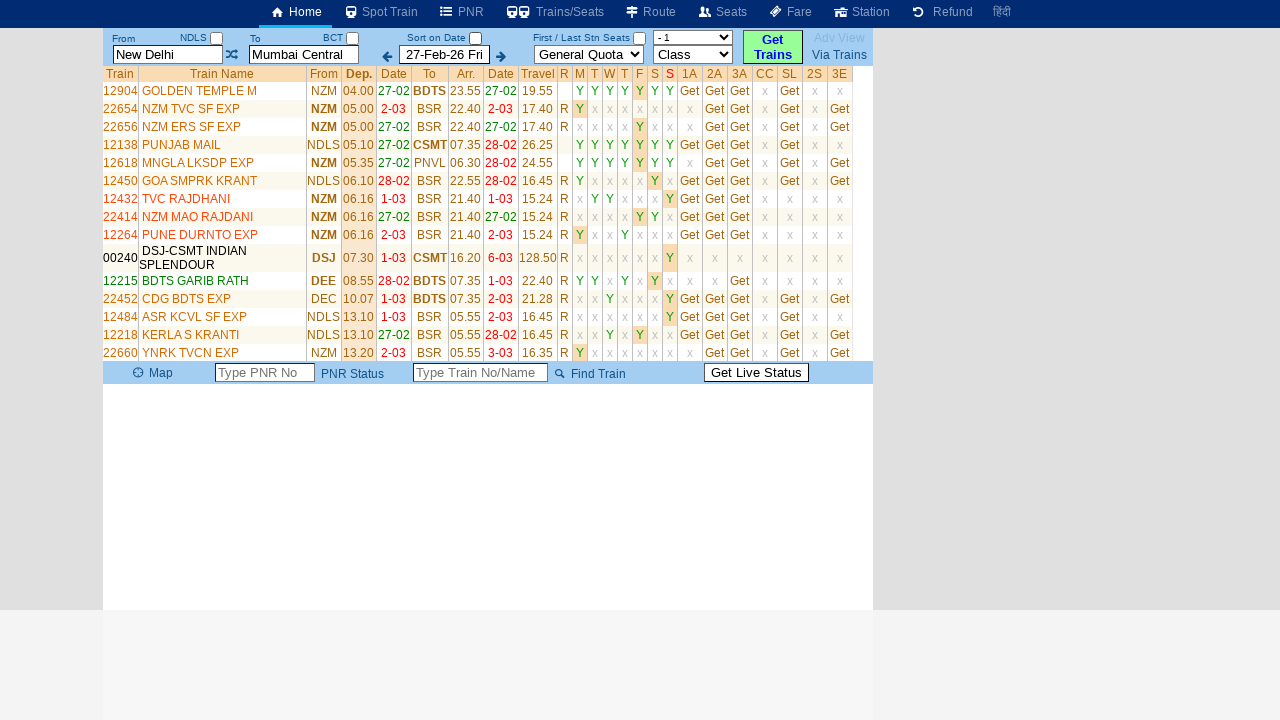

Train list table loaded successfully
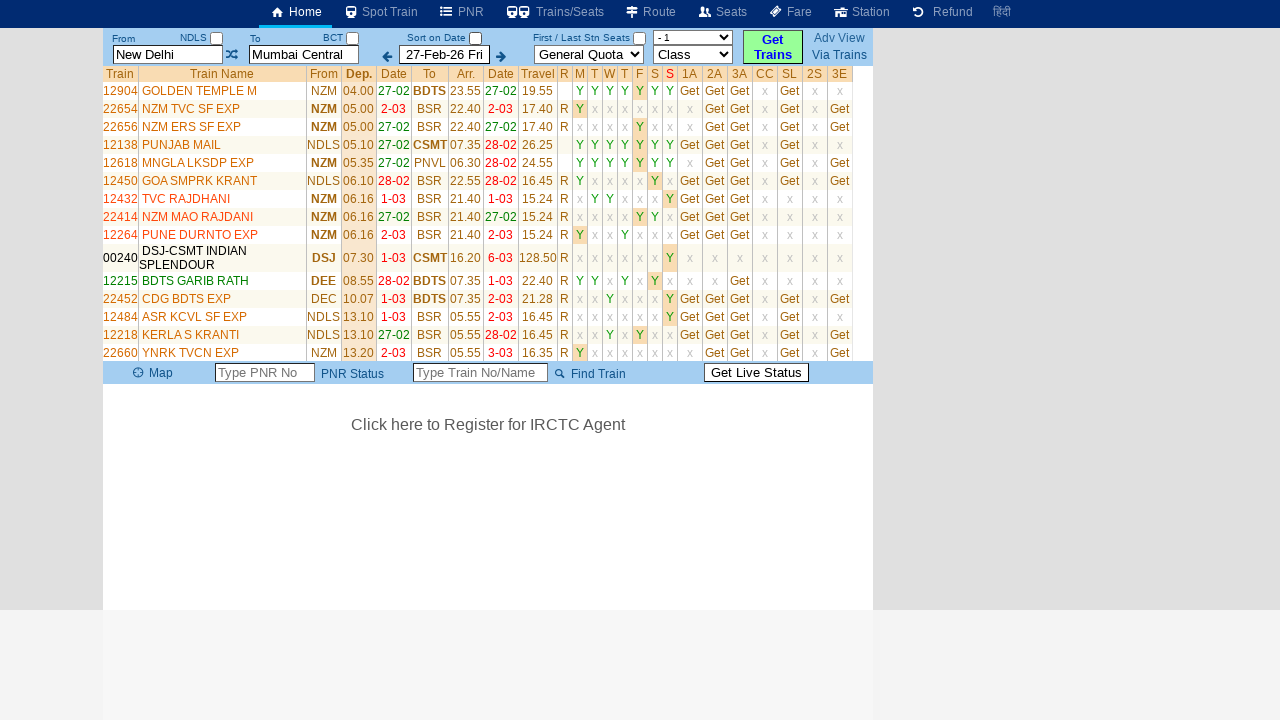

Clicked 'Train Name' column header to sort trains alphabetically at (222, 74) on xpath=//a[text()='Train Name']
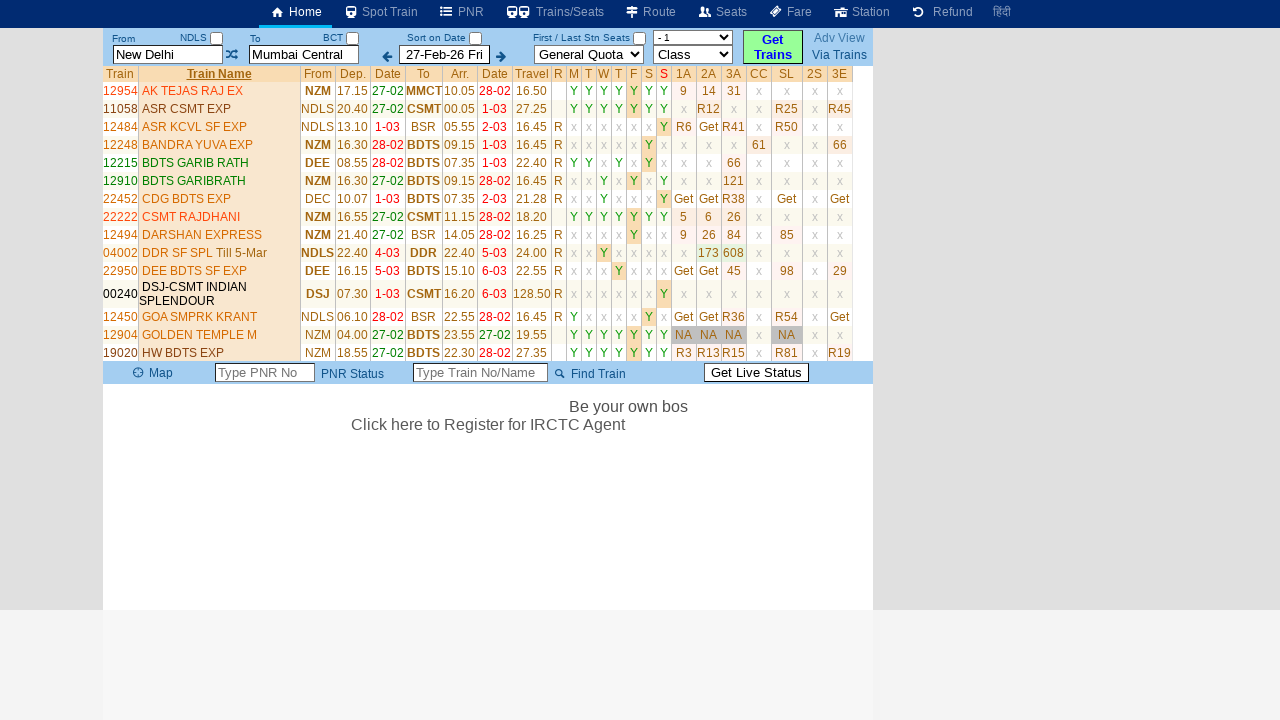

Sorted train list updated and verified
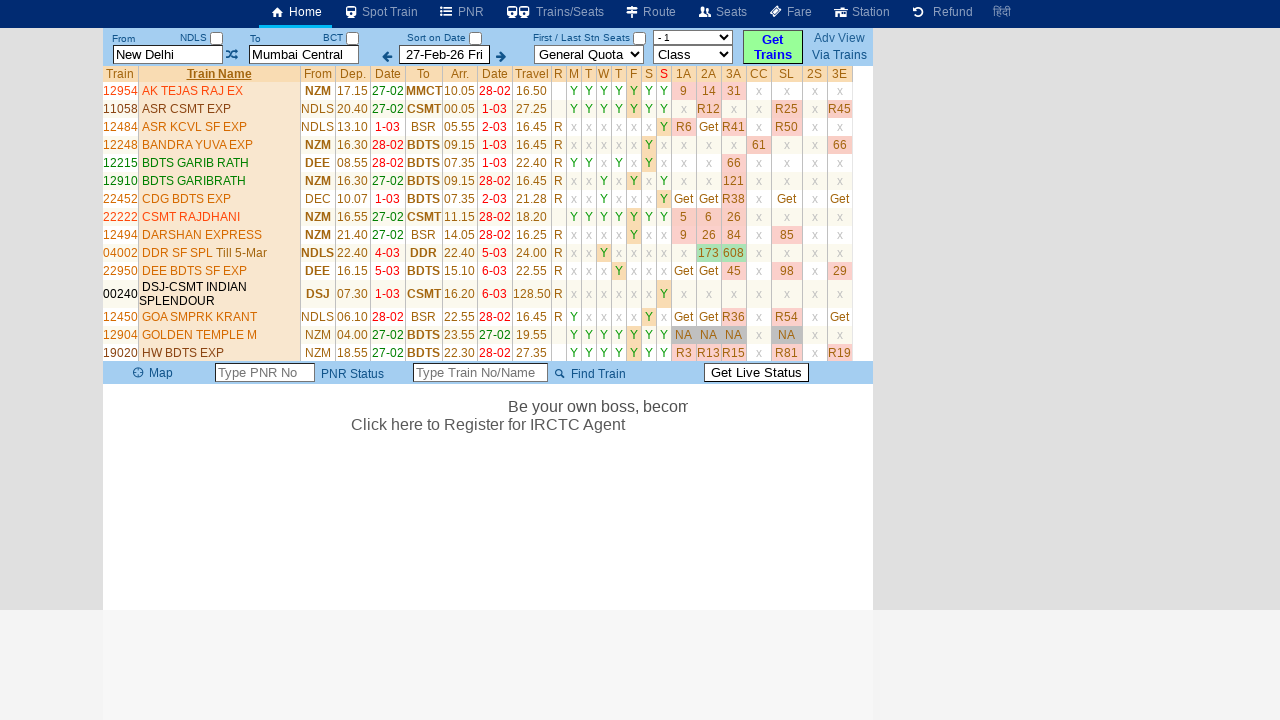

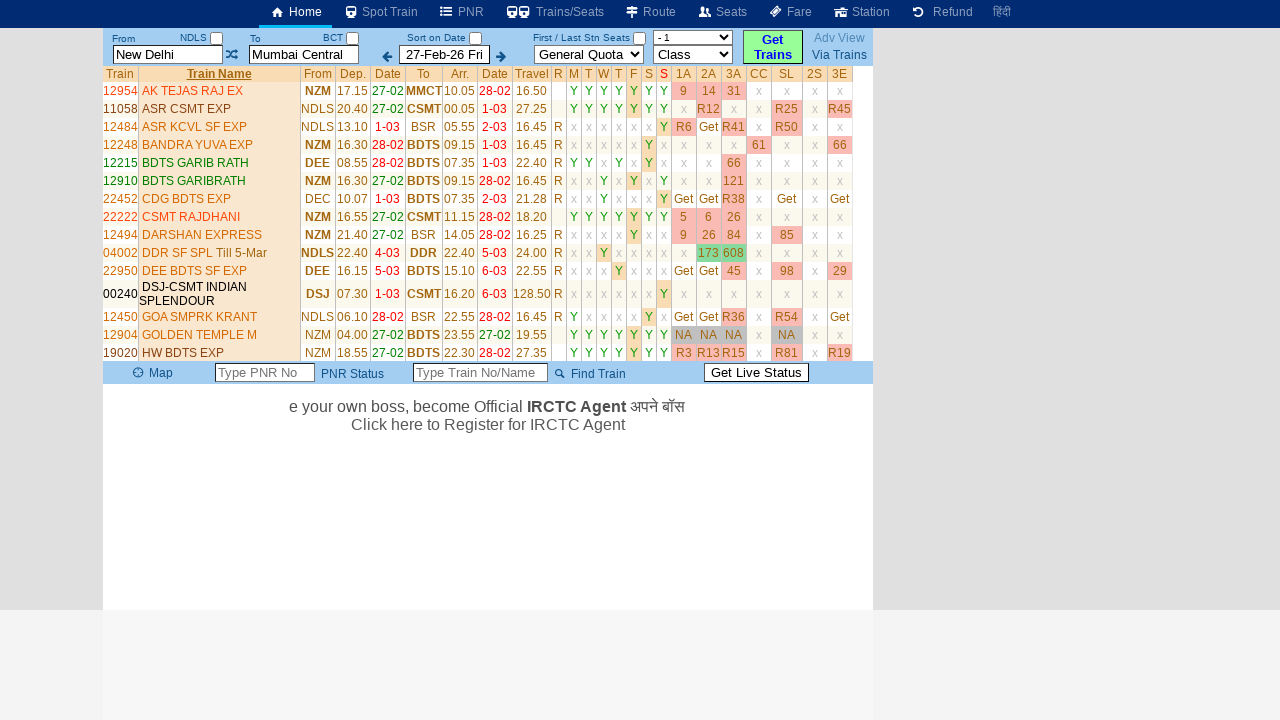